Tests JavaScript prompt alert functionality by switching to iframe, triggering a prompt, entering text, and verifying the result is displayed correctly

Starting URL: https://www.w3schools.com/js/tryit.asp?filename=tryjs_prompt

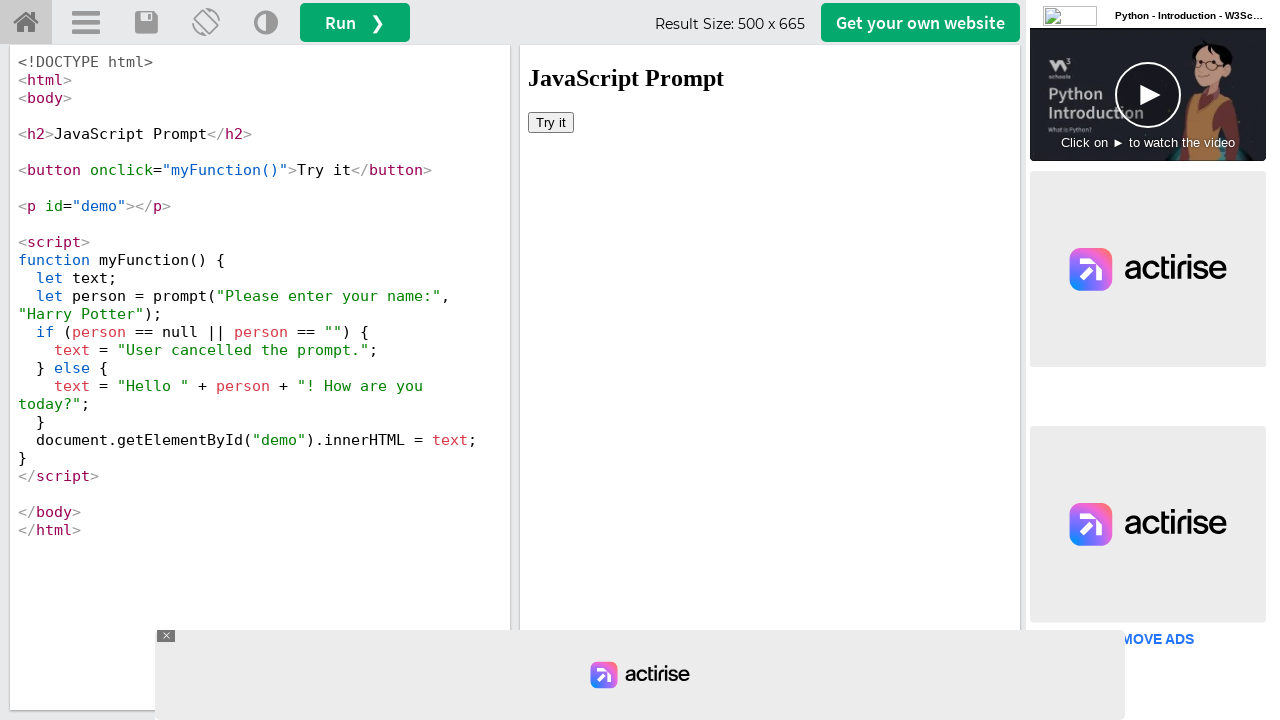

Located iframe containing the demo
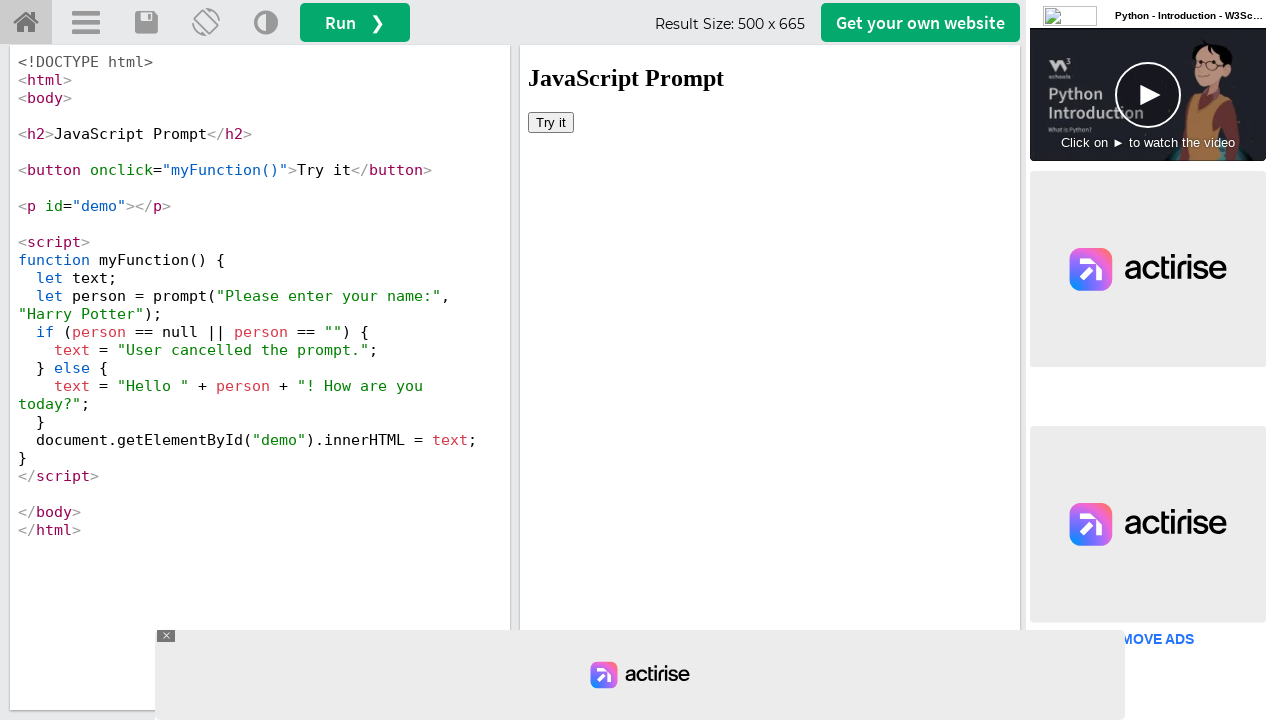

Clicked 'Try it' button to trigger prompt dialog at (551, 122) on iframe#iframeResult >> nth=0 >> internal:control=enter-frame >> xpath=//button[t
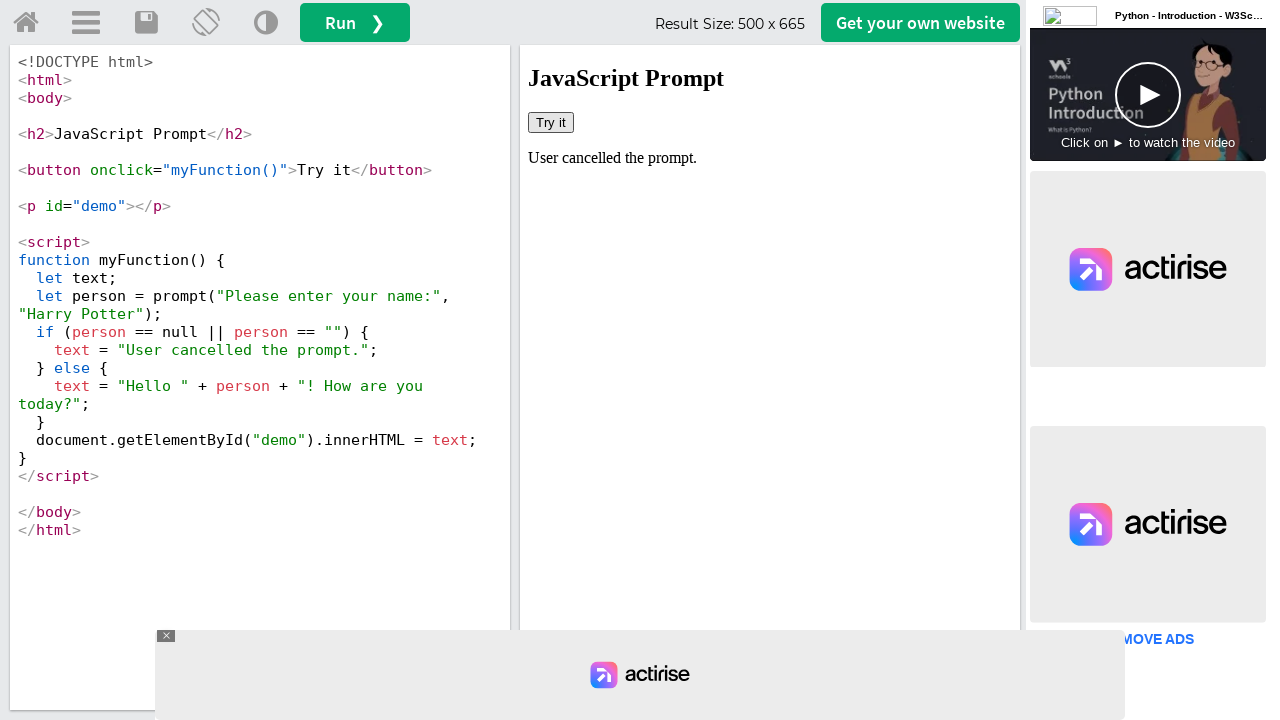

Set up dialog handler to accept prompt with 'Pasupathi'
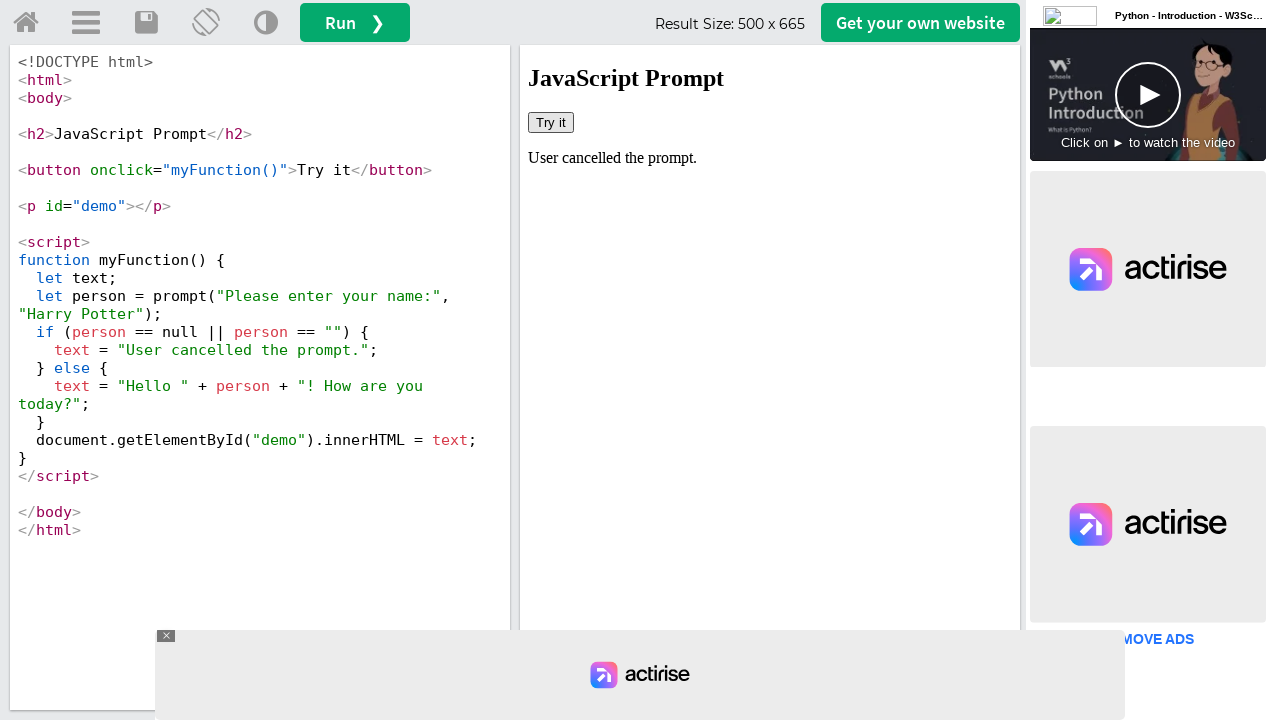

Retrieved result text from demo element
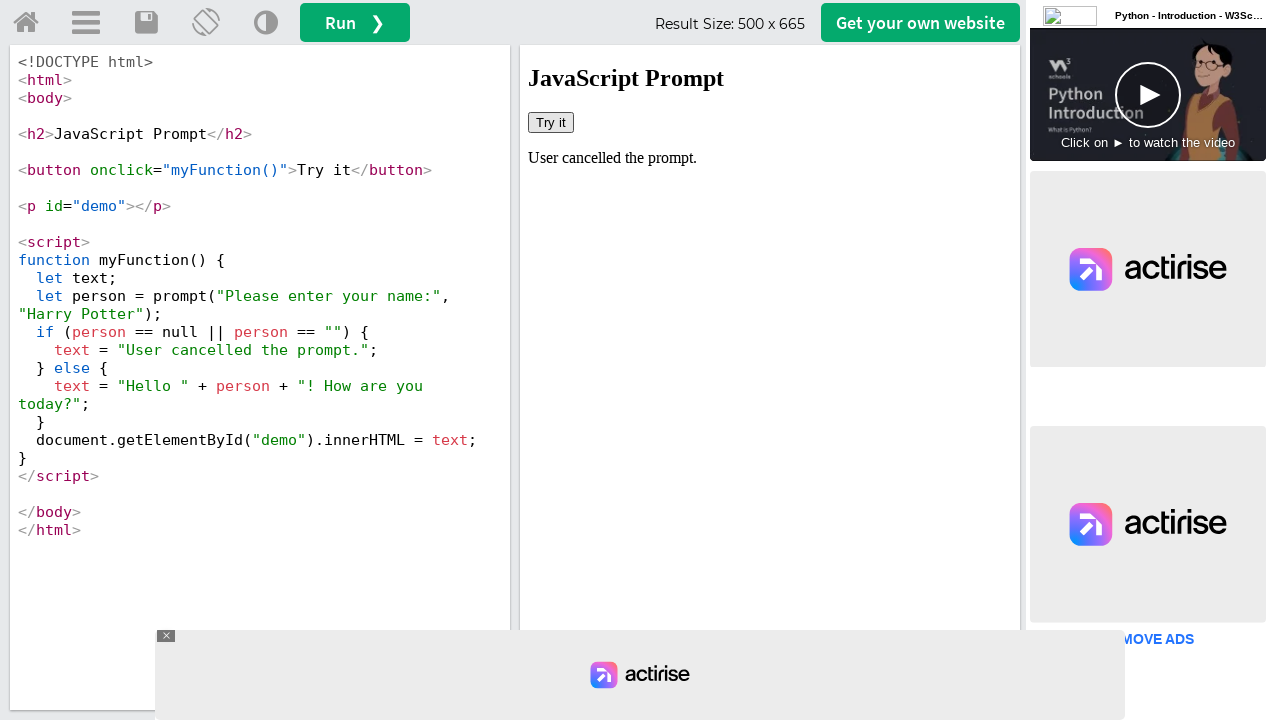

Assertion failed - 'Pasupathi' not found in result text
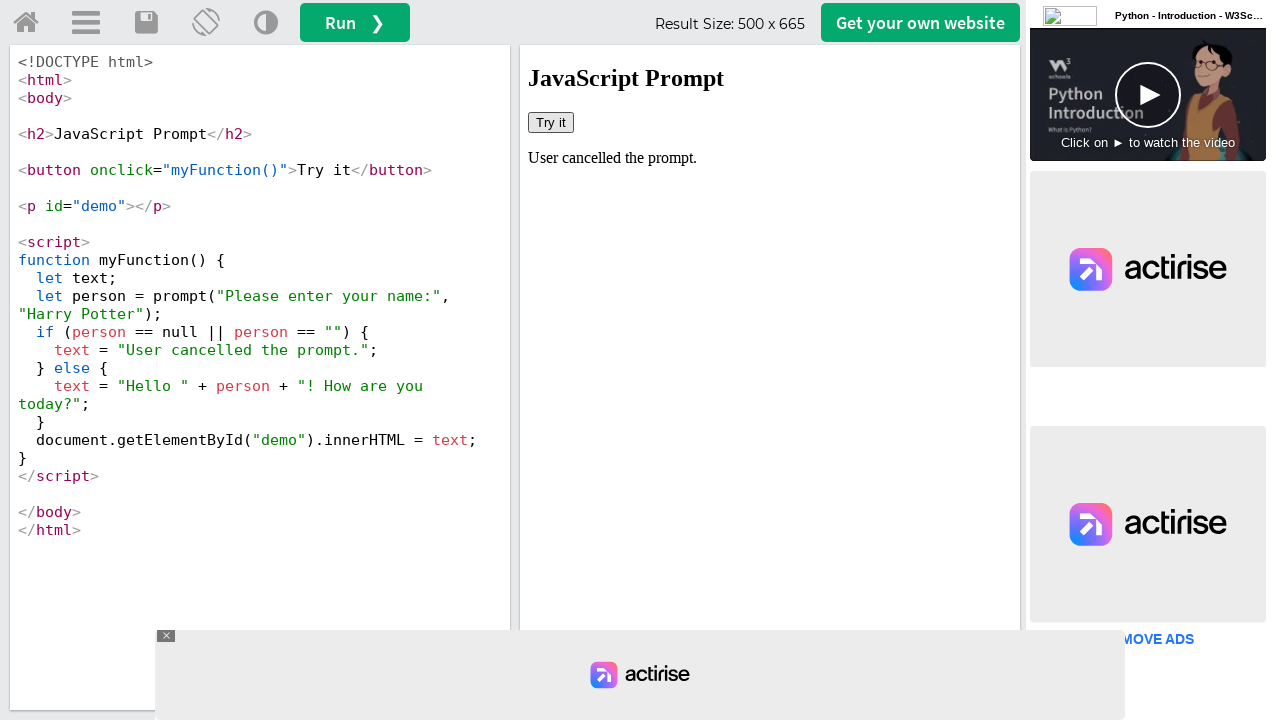

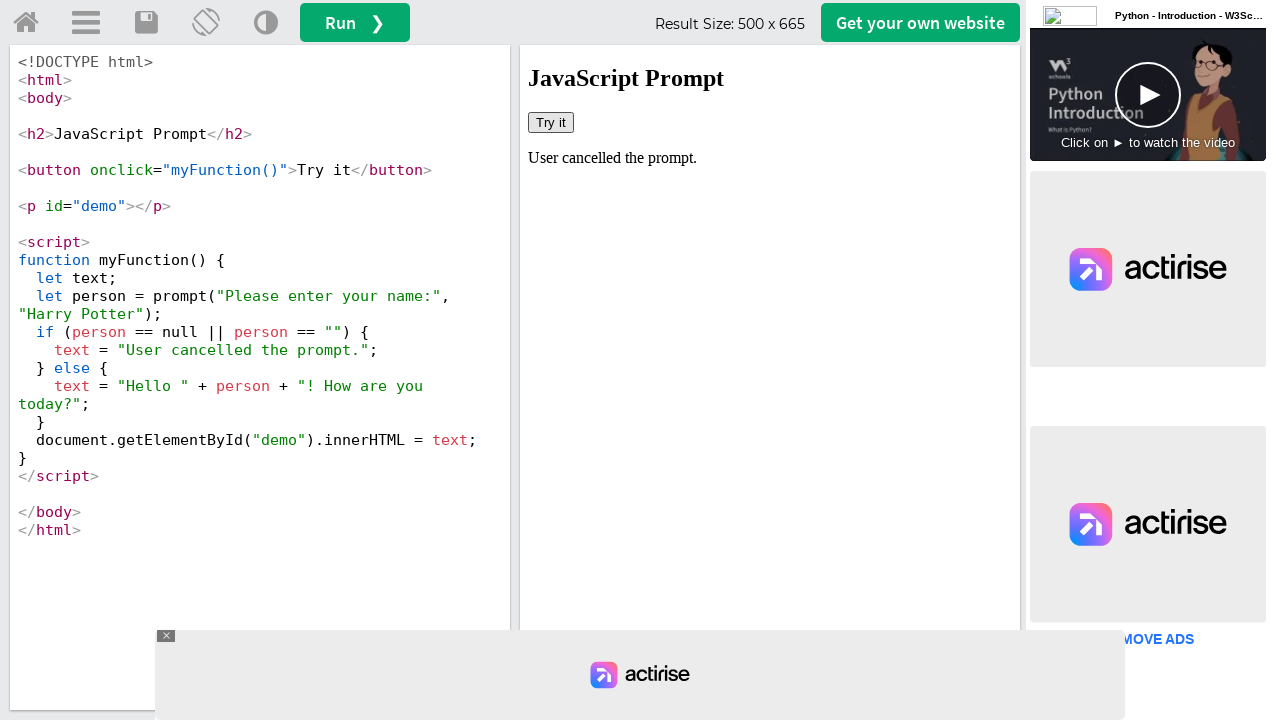